Navigates to the Rahul Shetty Academy Automation Practice page to verify the page loads successfully.

Starting URL: https://rahulshettyacademy.com/AutomationPractice/

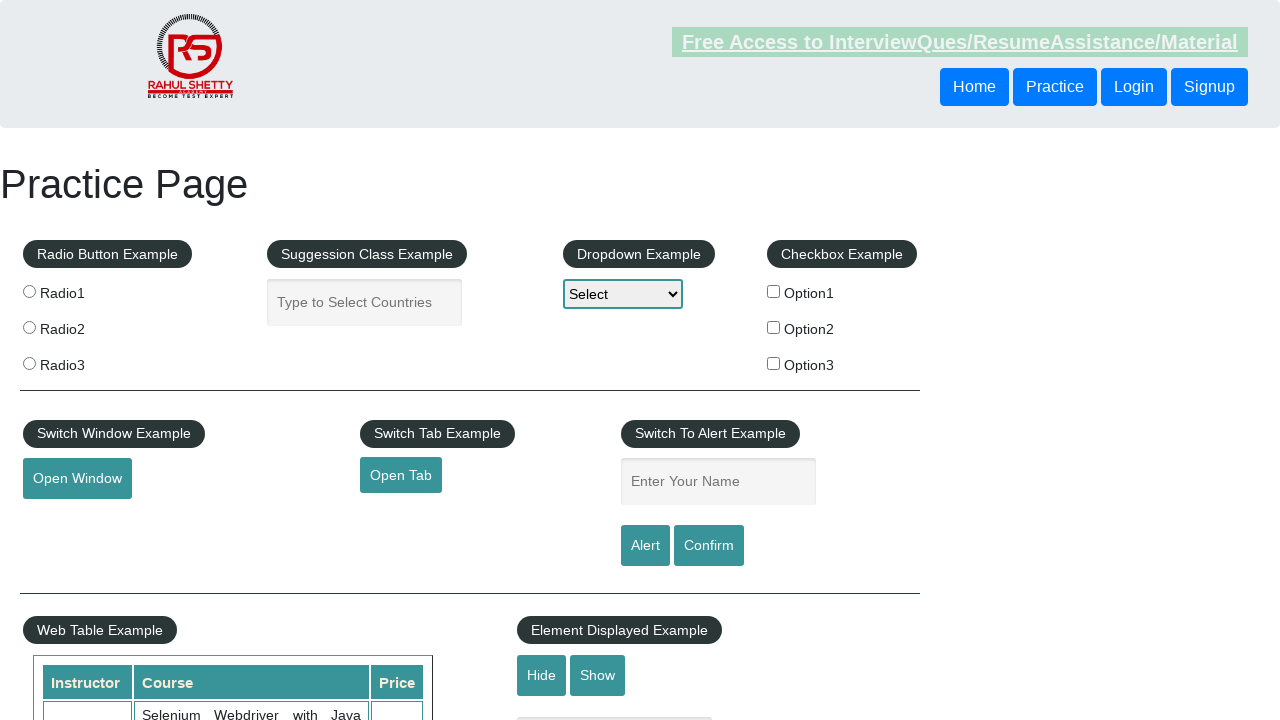

Navigated to Rahul Shetty Academy Automation Practice page
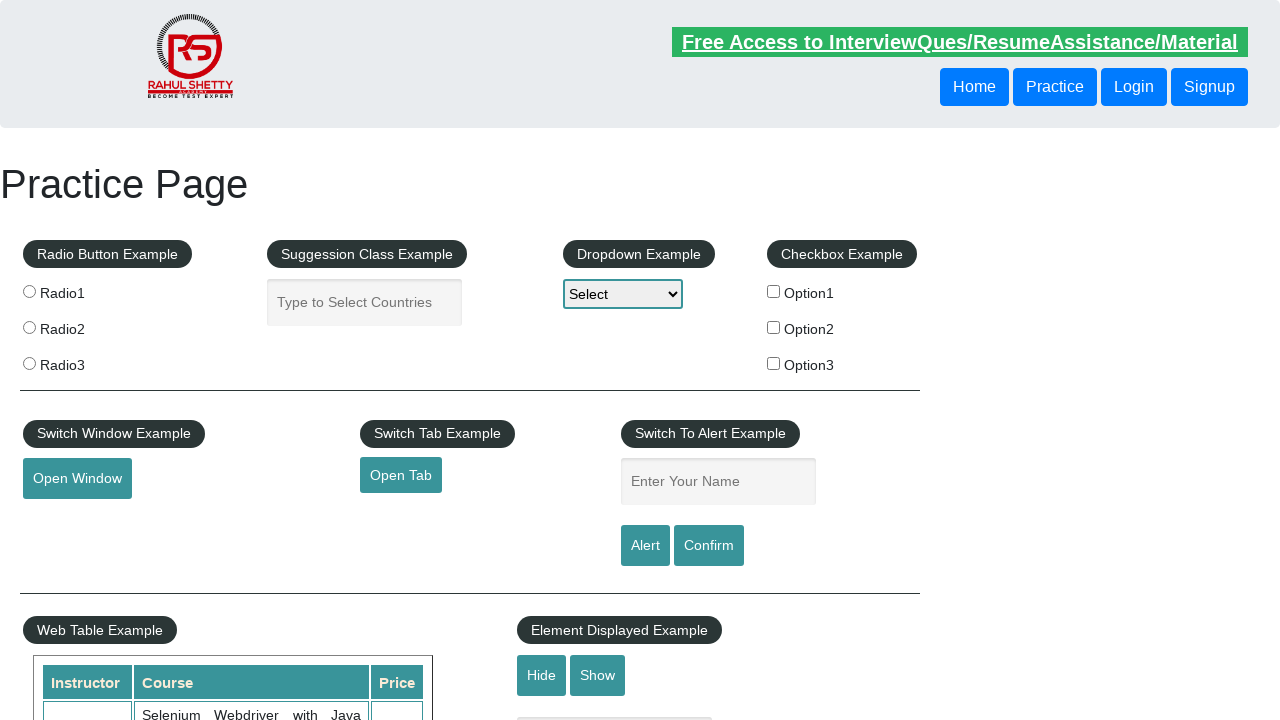

Page DOM content fully loaded
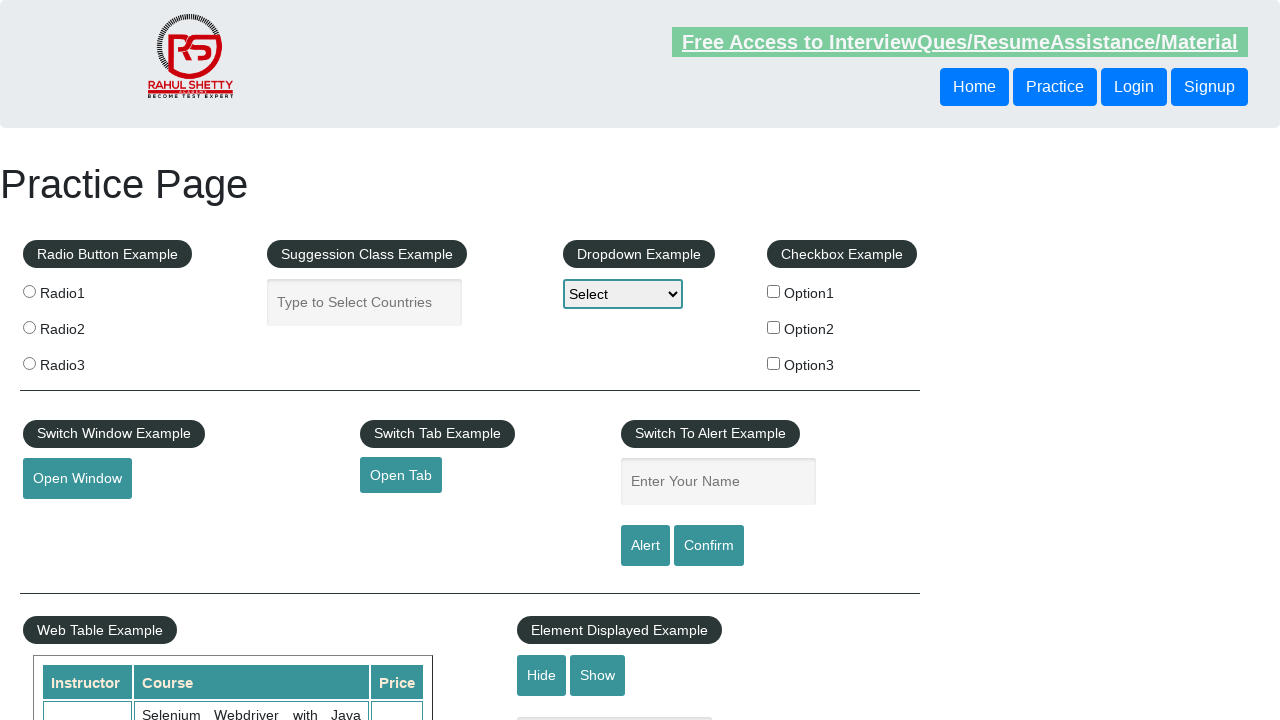

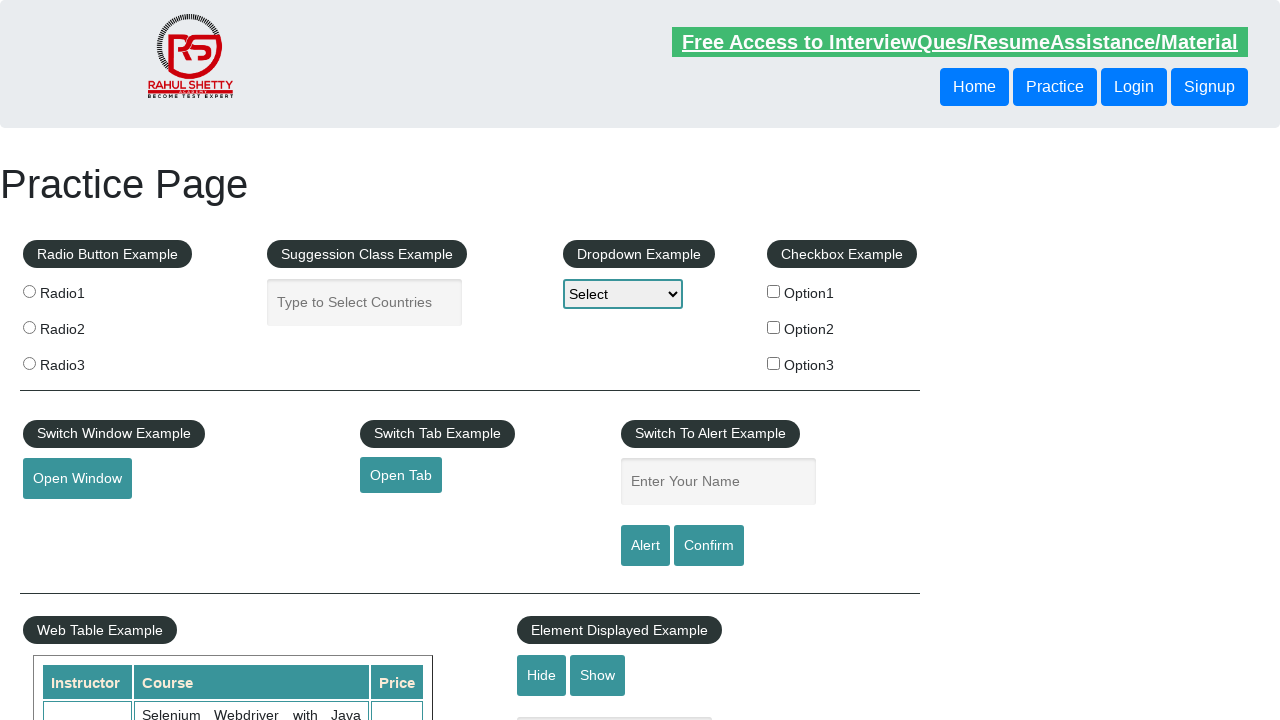